Tests Angular Material website navigation by clicking on header link and then navigating to a documentation section

Starting URL: https://material.angular.io/

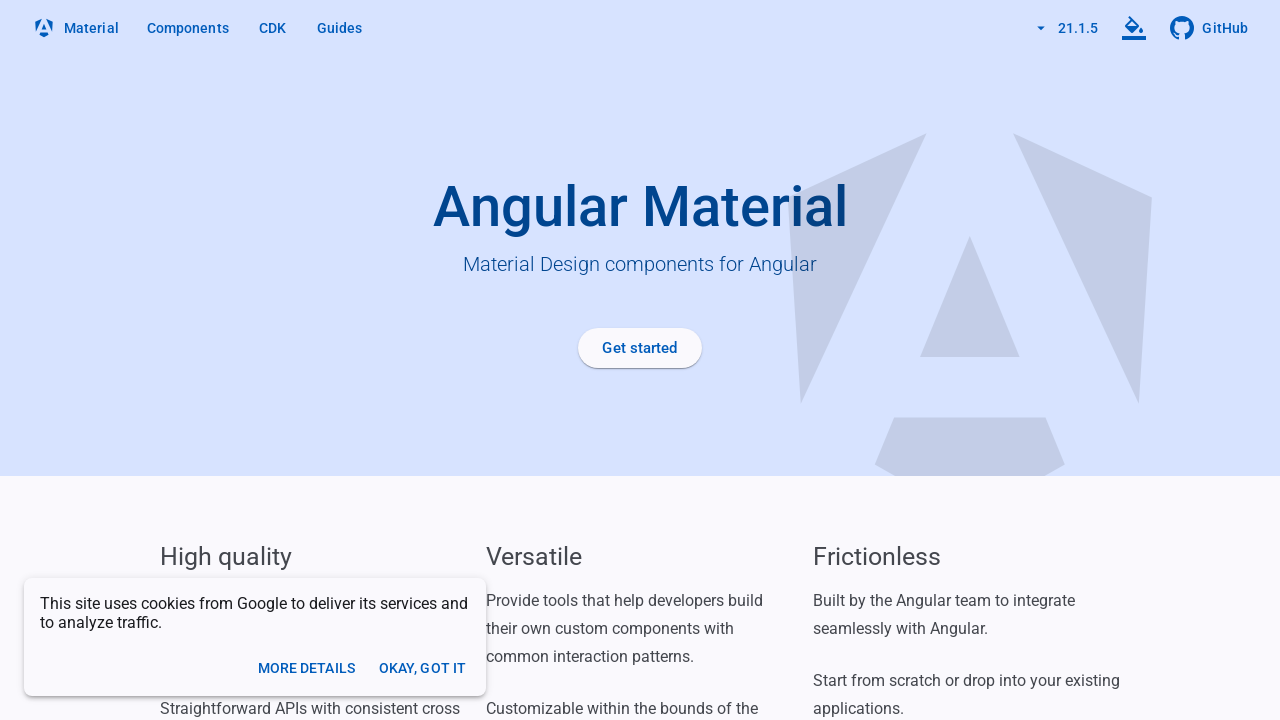

Verified header element is visible
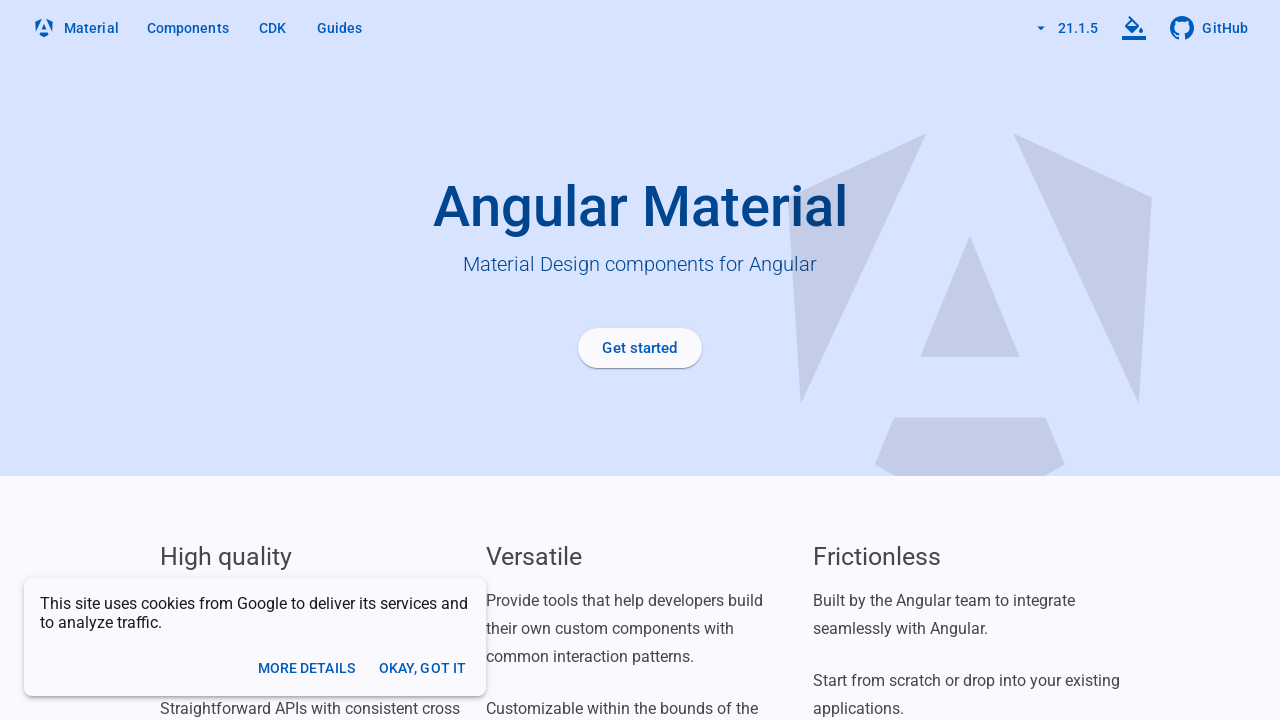

Clicked header link on Angular Material website at (640, 348) on //*[@id="homepage-header"]/div/div[2]/a/span[1]
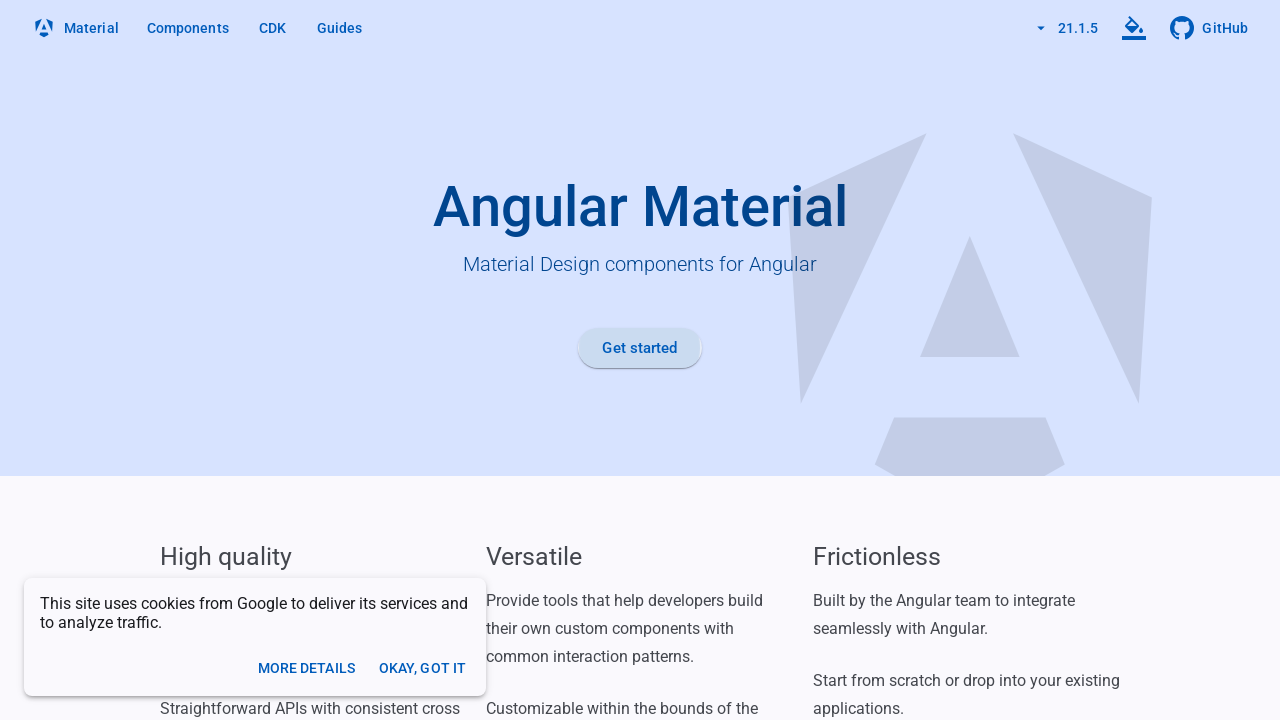

Clicked documentation navigation link at (188, 28) on xpath=/html/body/material-docs-app/app-navbar/nav[1]/a[2]
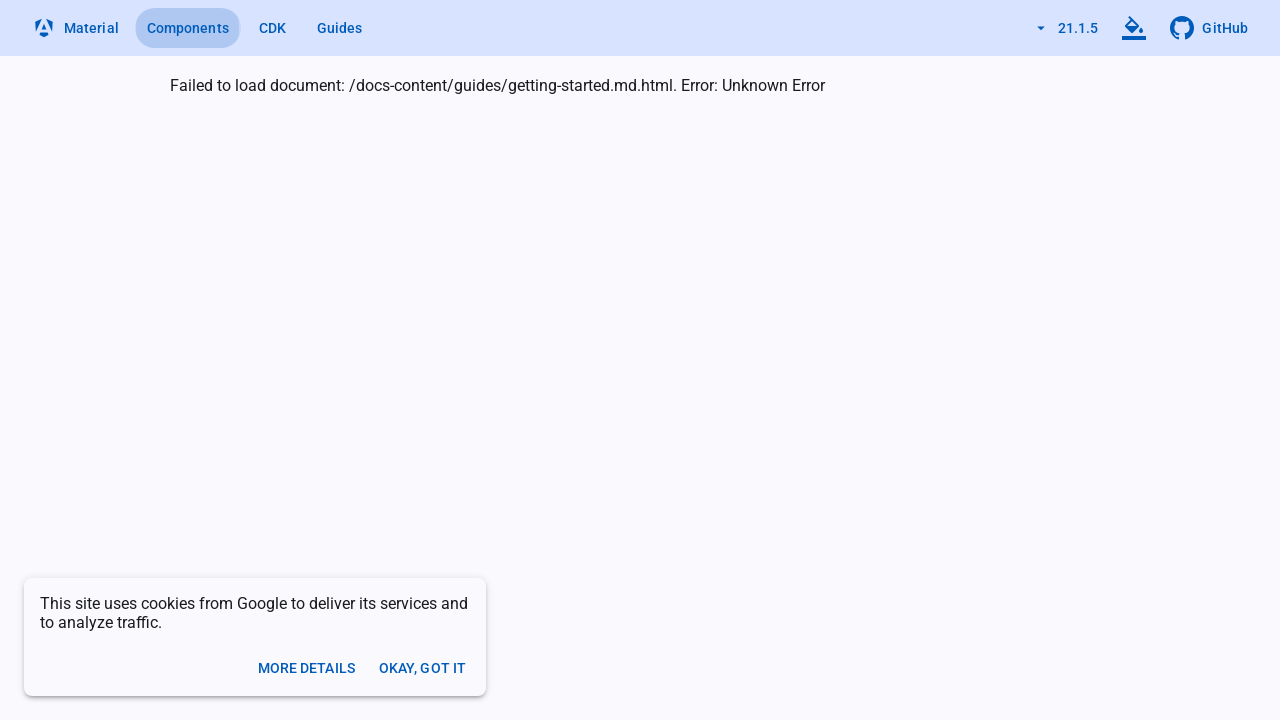

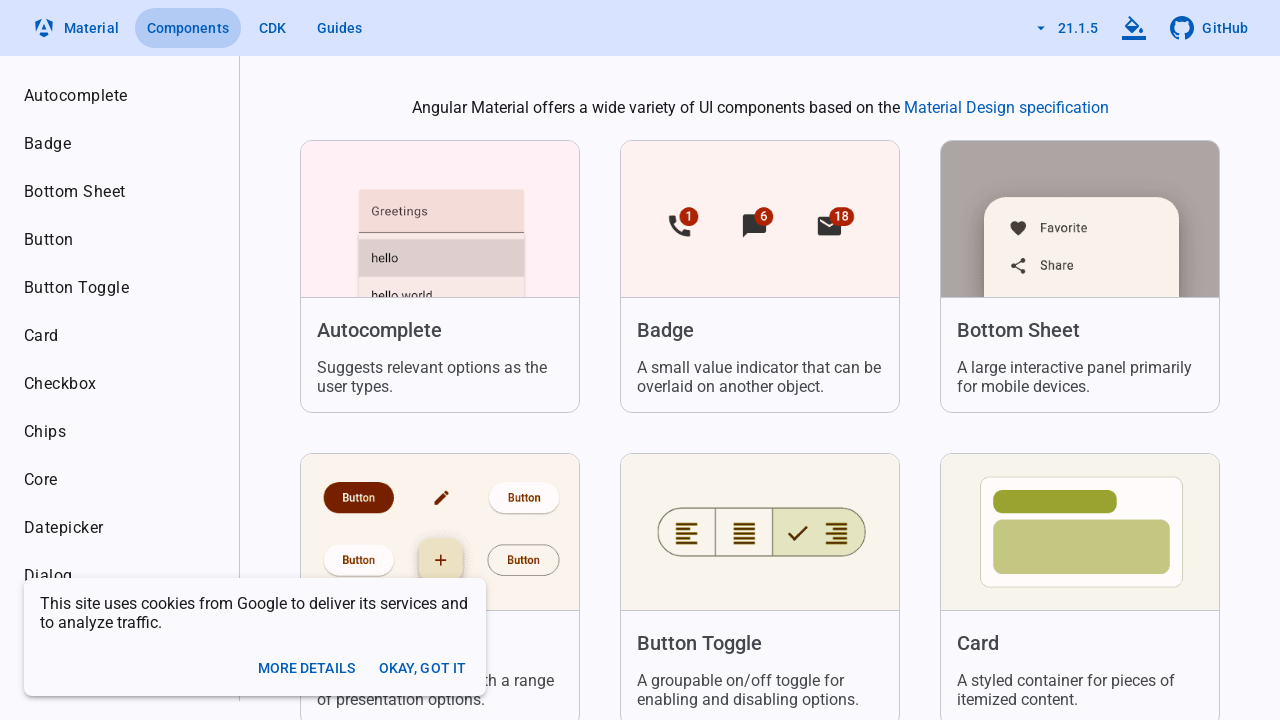